Tests the feedback form reset functionality by filling all form fields and clicking the clear button, then verifying all fields are empty.

Starting URL: http://zero.webappsecurity.com/

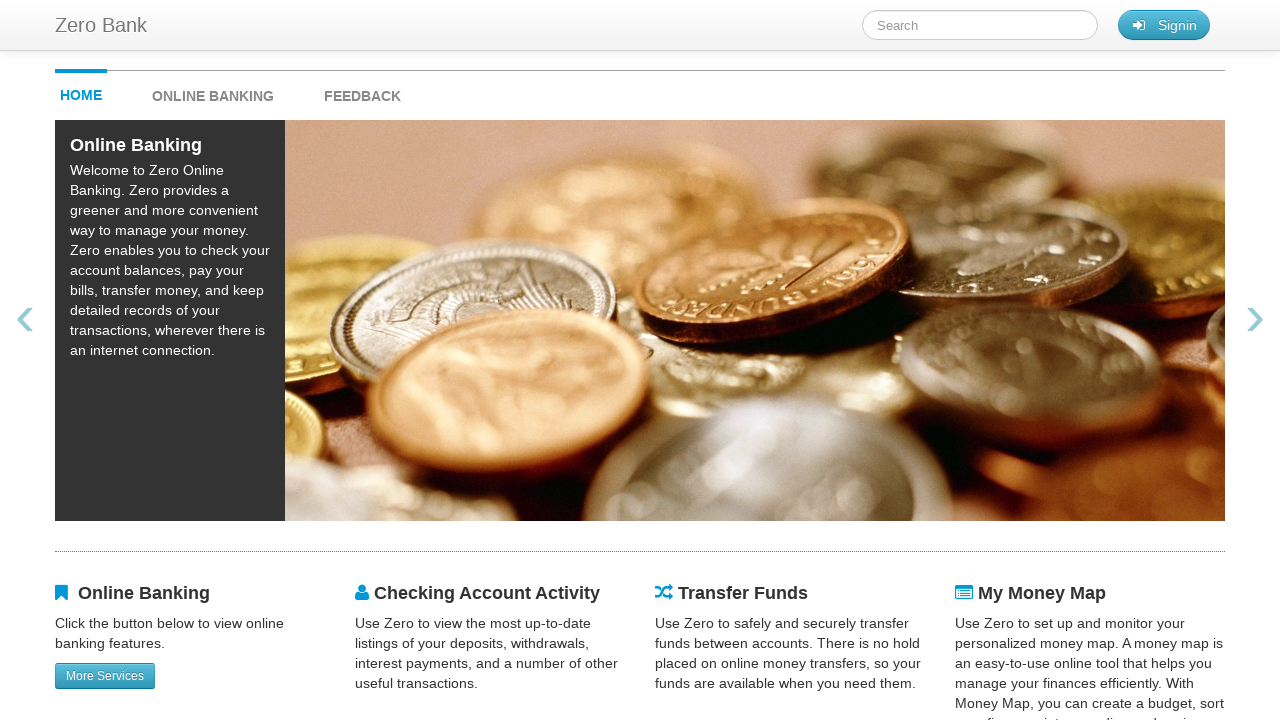

Clicked feedback link to navigate to feedback form at (362, 91) on #feedback
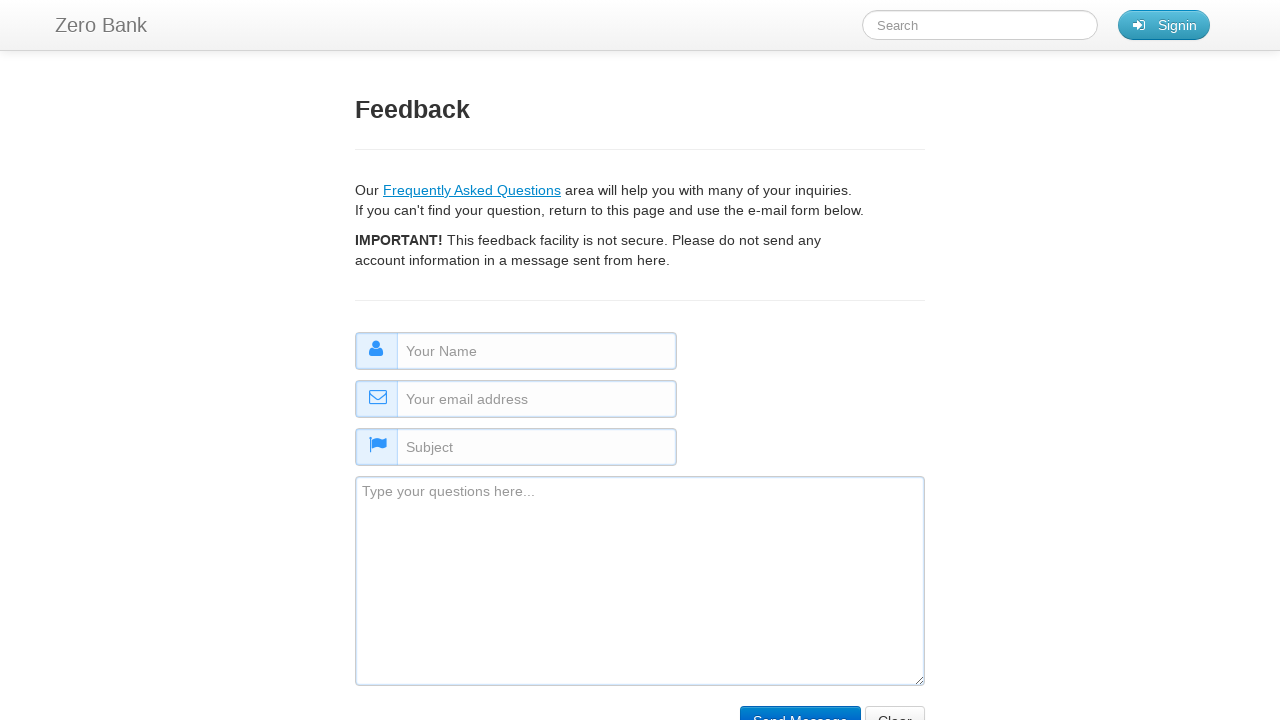

Filled name field with 'some name' on #name
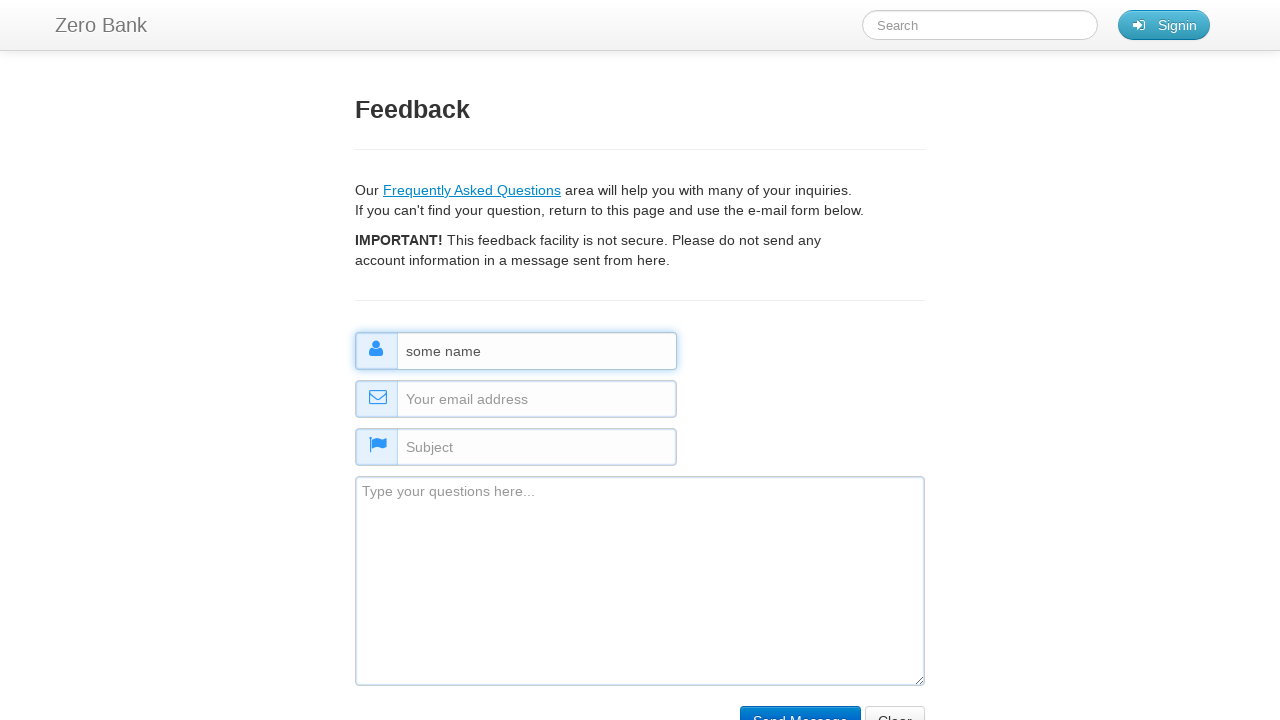

Filled email field with 'email@gmail.com' on #email
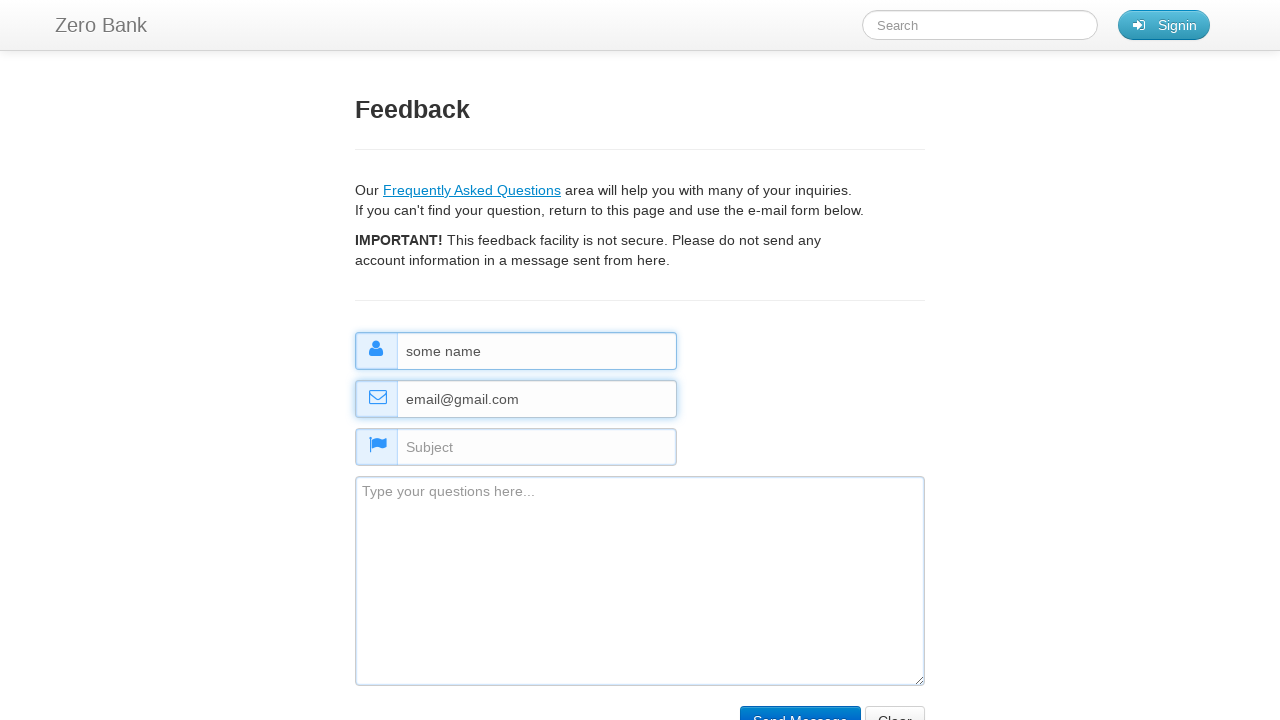

Filled subject field with 'some subject' on #subject
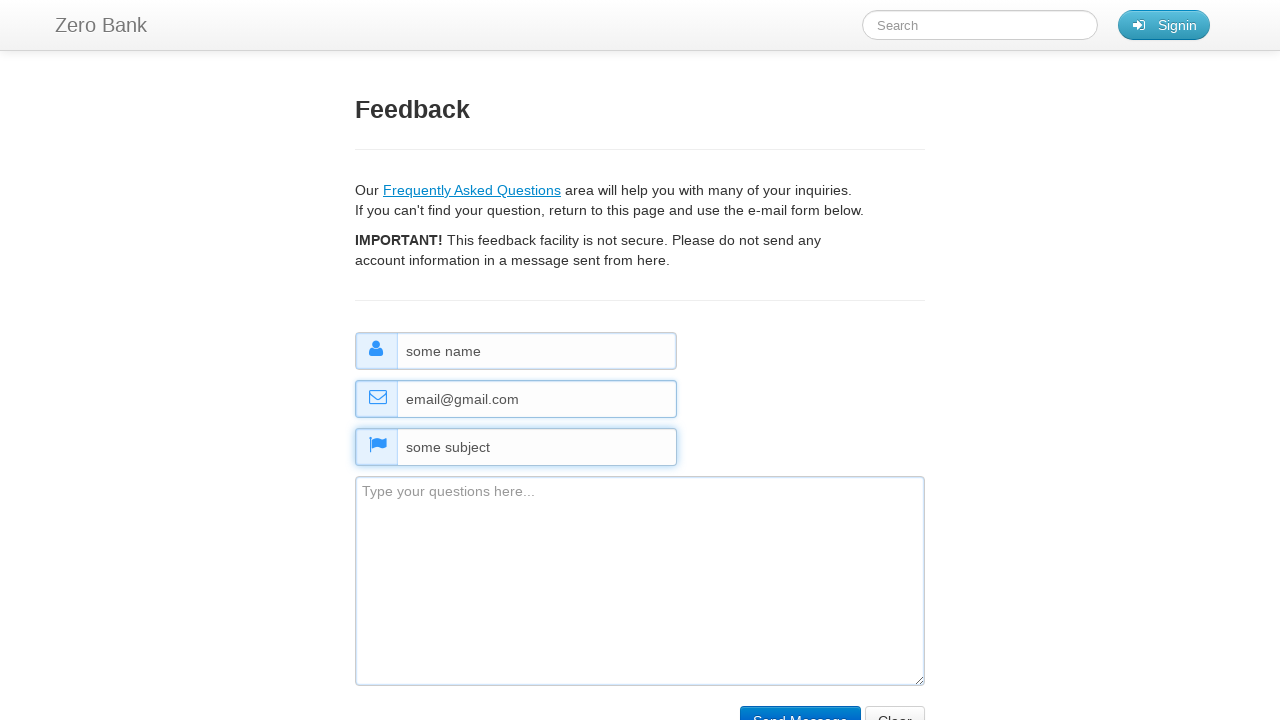

Filled comment field with 'some nice comment about the application' on #comment
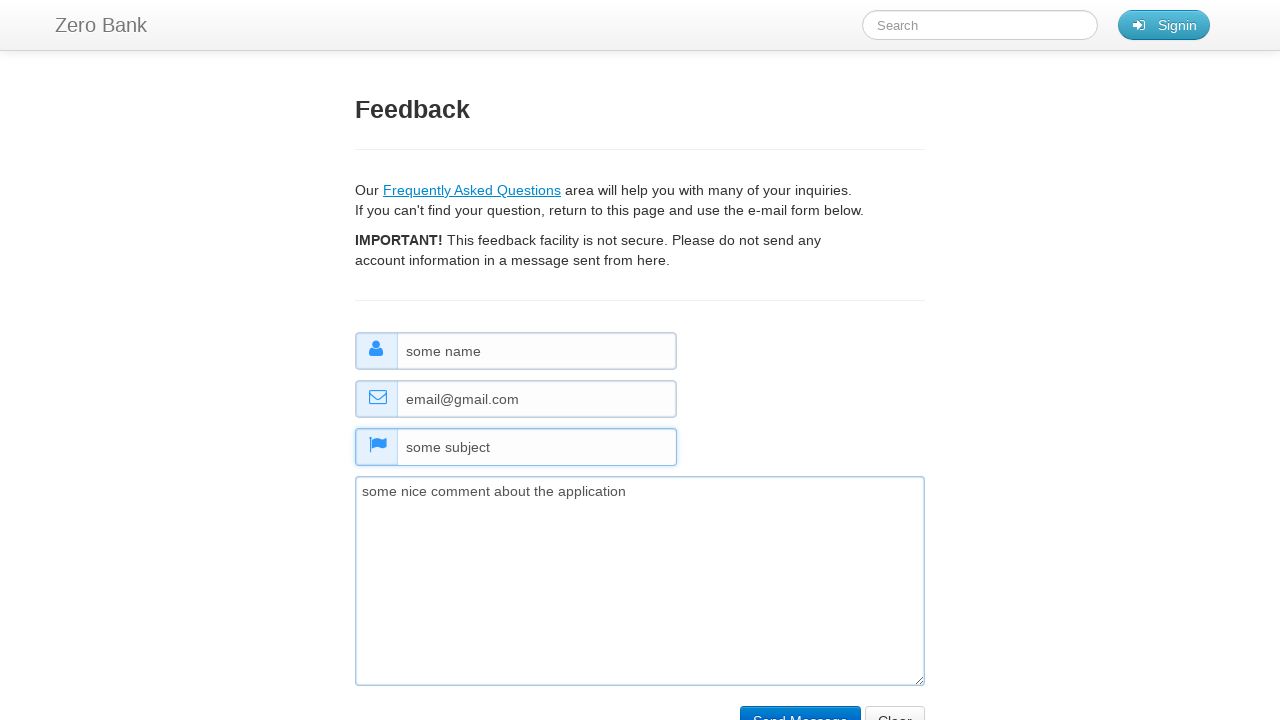

Clicked clear button to reset feedback form at (895, 705) on input[name='clear']
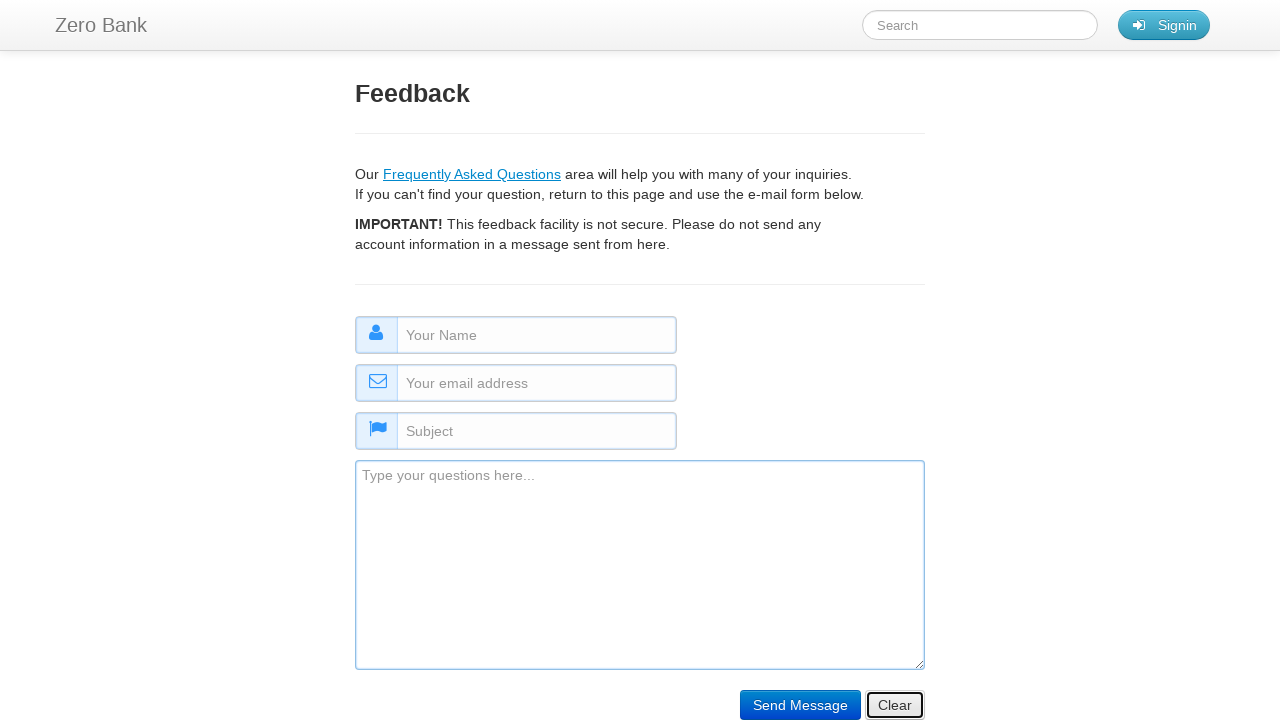

Verified name field is empty after reset
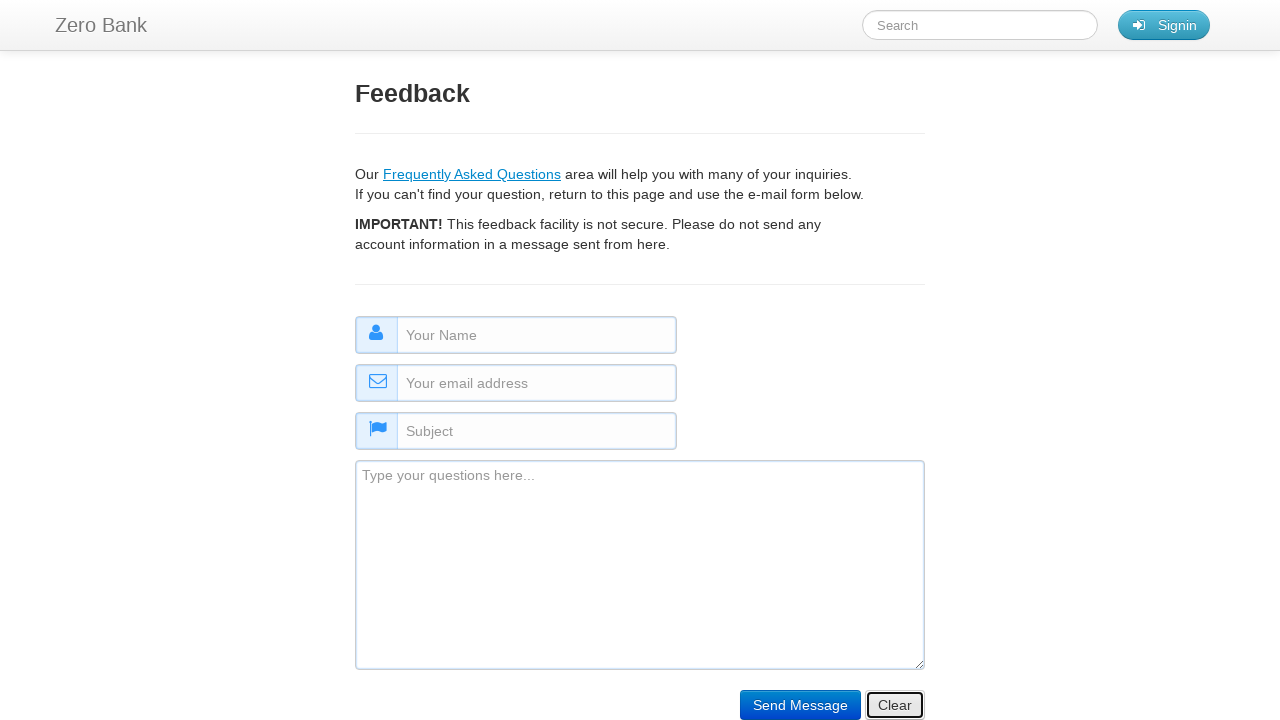

Verified email field is empty after reset
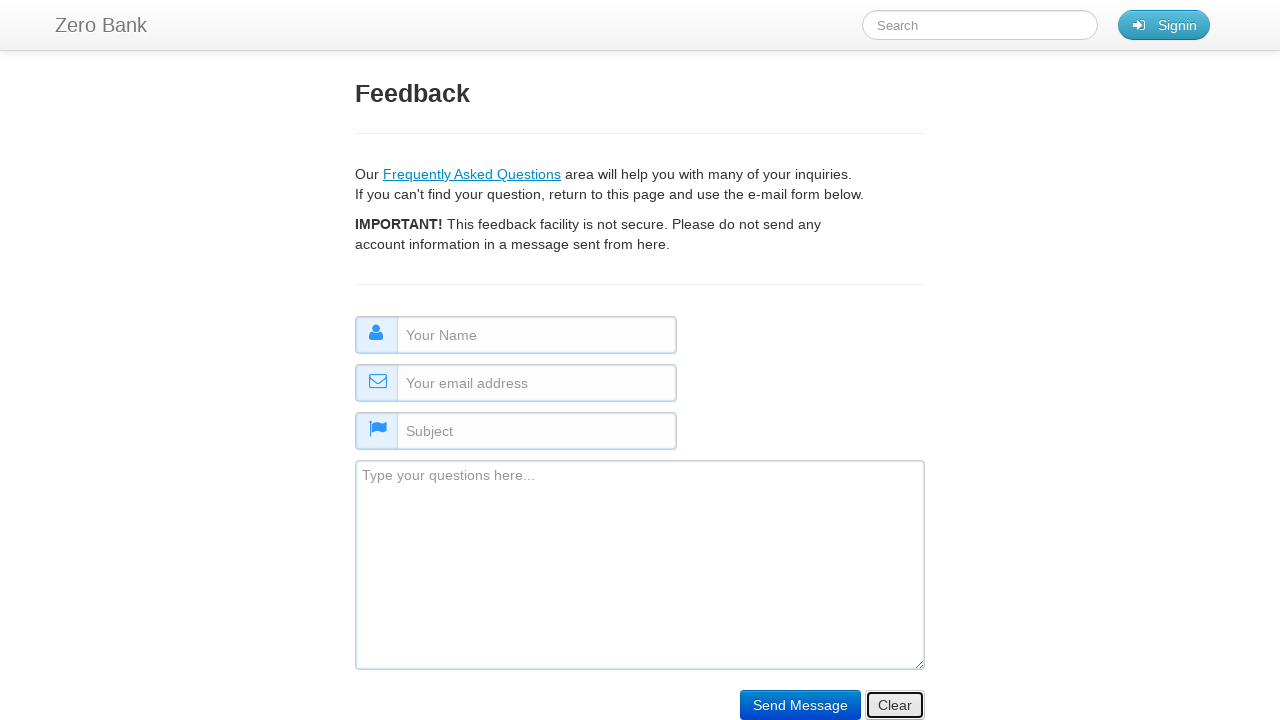

Verified subject field is empty after reset
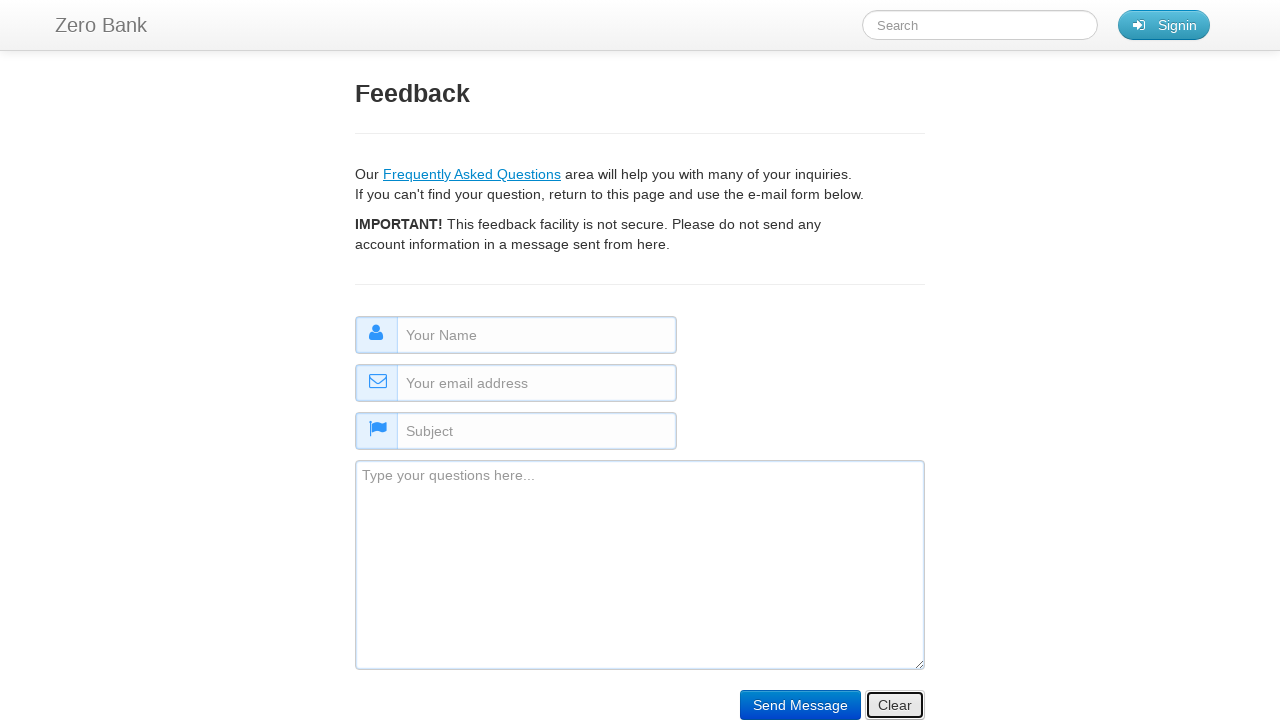

Verified comment field is empty after reset
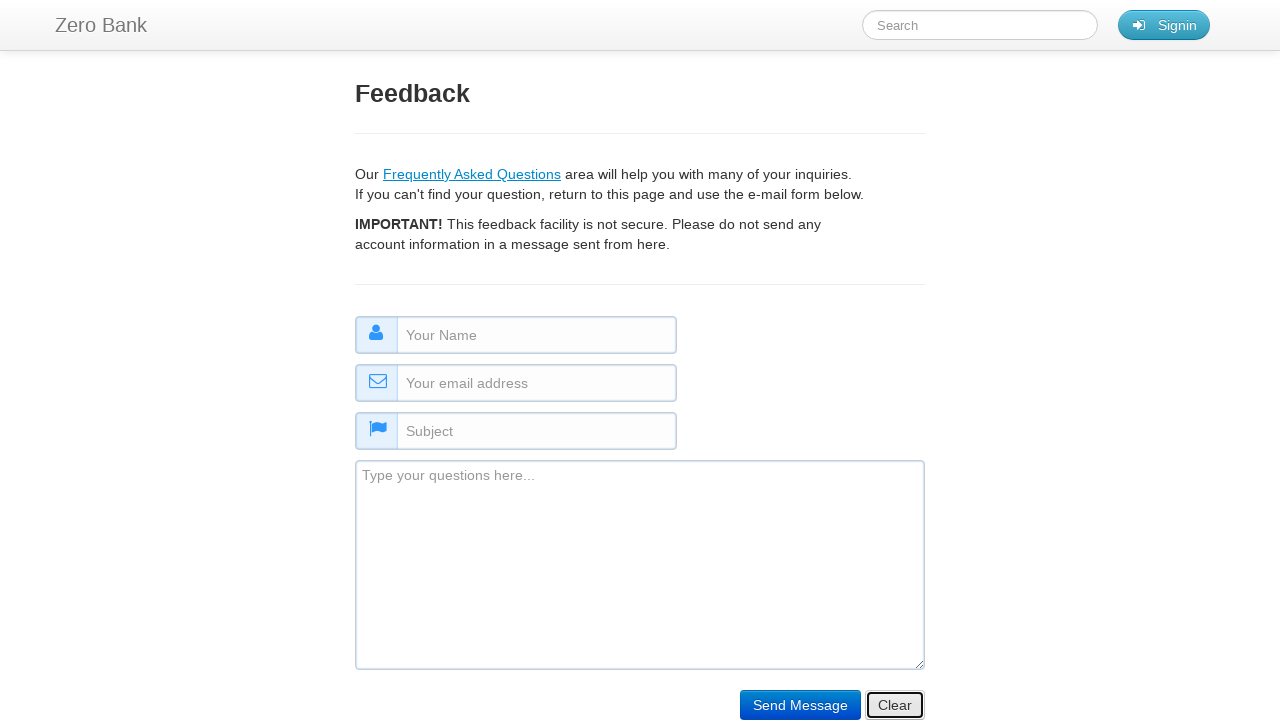

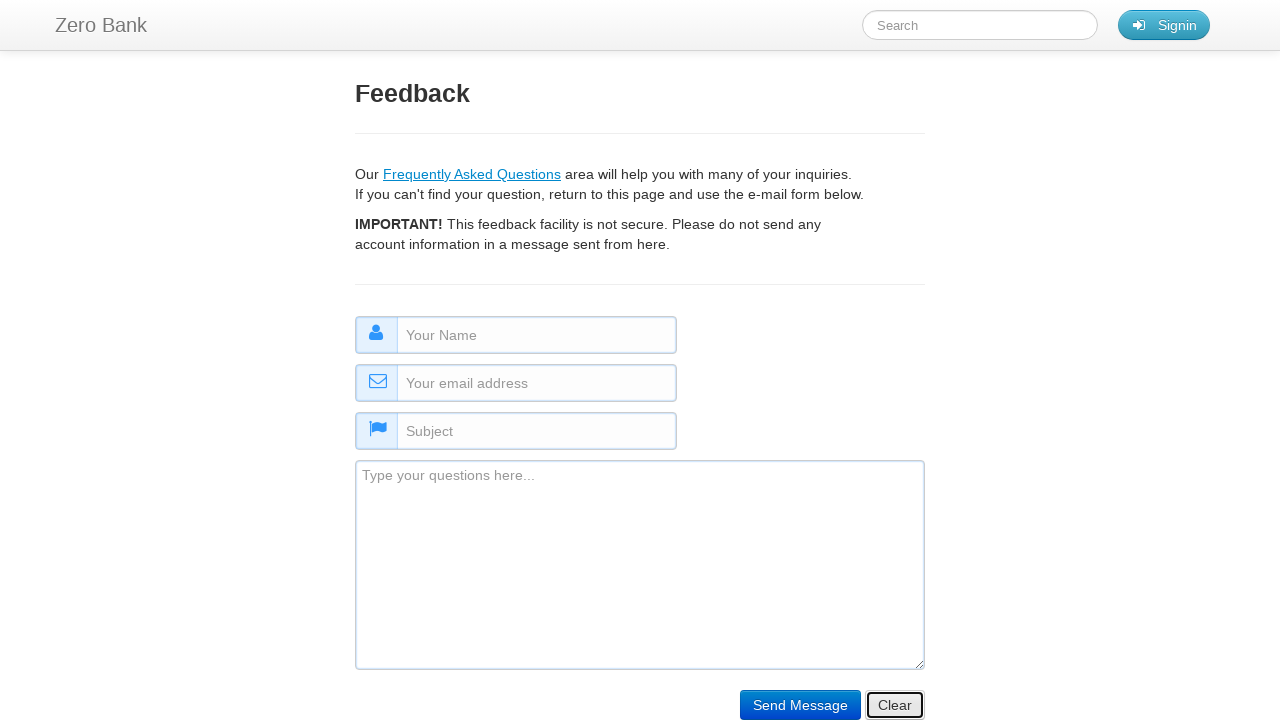